Tests a JavaScript confirm alert by triggering it, accepting the confirmation, and verifying the result message shows the user clicked Ok

Starting URL: https://automationfc.github.io/basic-form/index.html

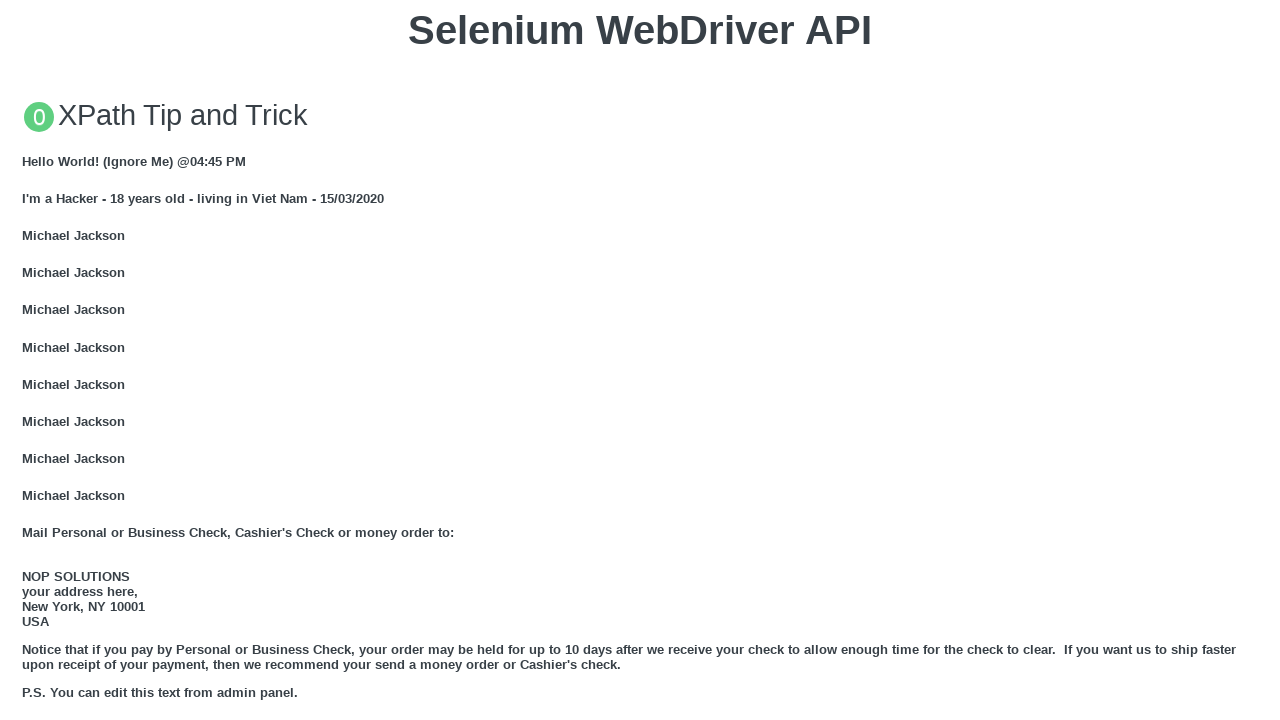

Set up dialog handler to accept confirm alerts
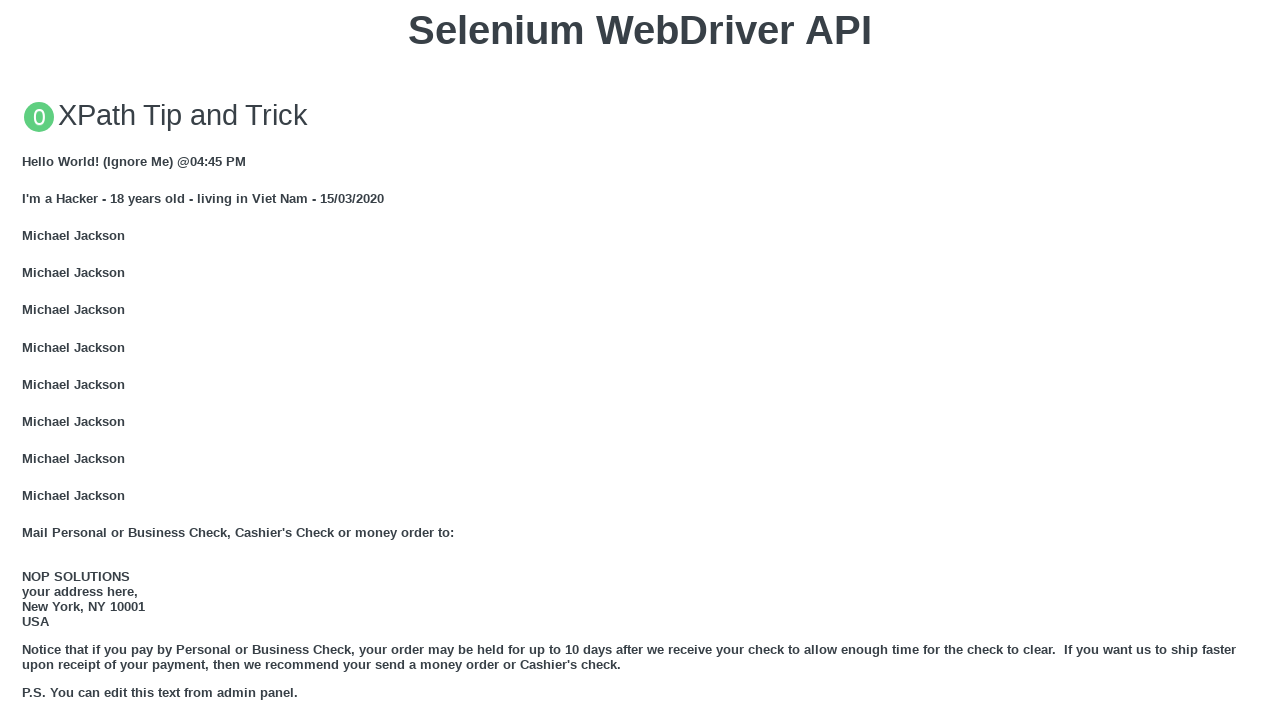

Clicked button to trigger JavaScript confirm alert at (640, 360) on xpath=//button[@onclick='jsConfirm()']
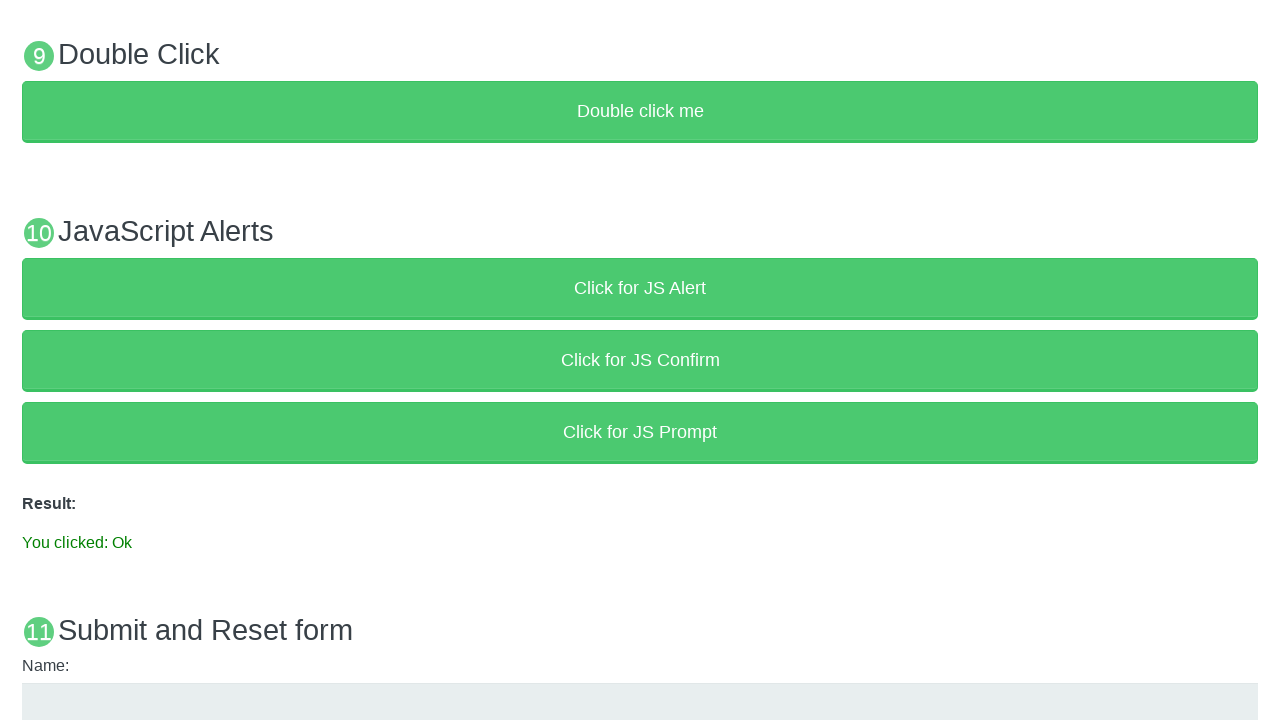

Result message element appeared after accepting confirm alert
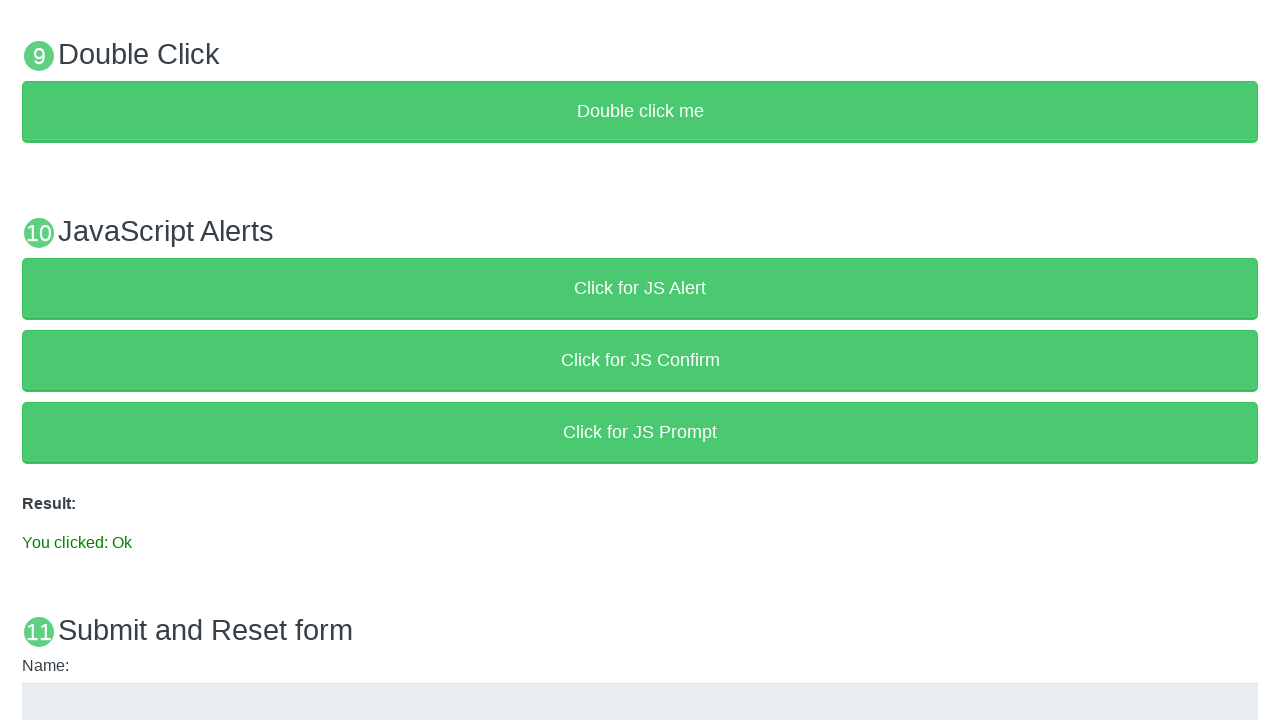

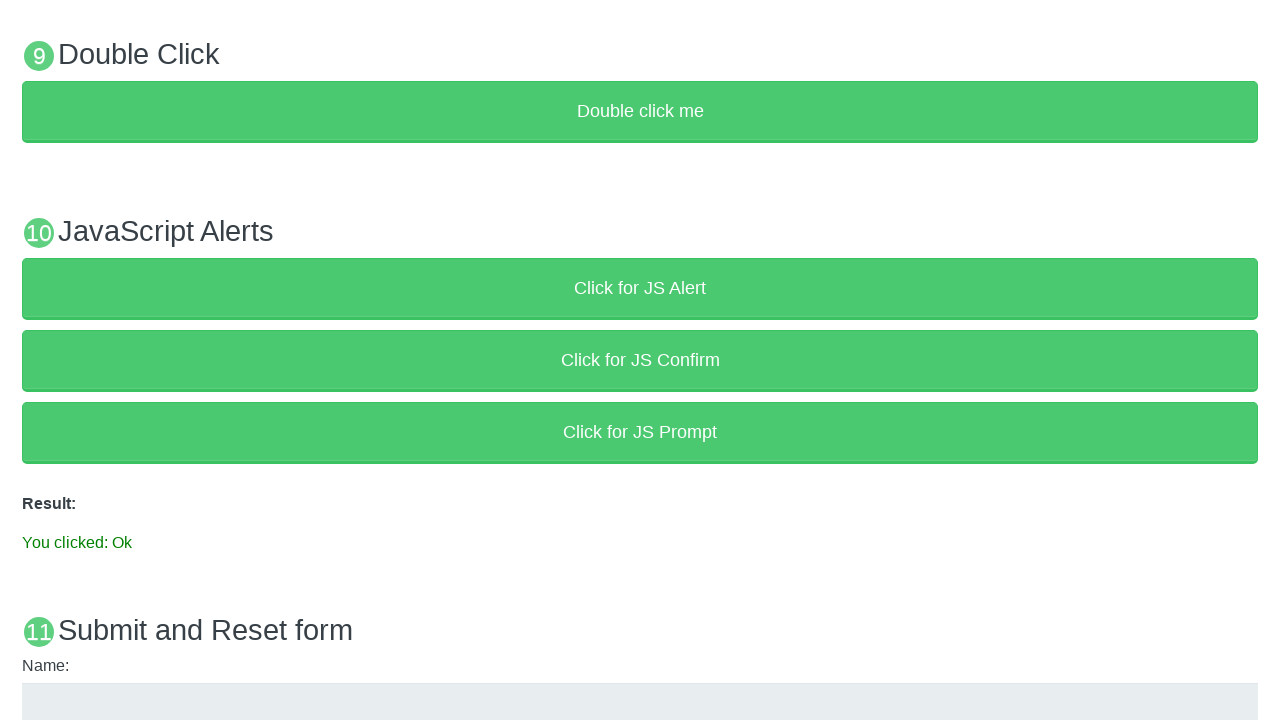